Tests window handling by clicking a link that opens a new window, switching to it to verify the content, and then switching back to the main window

Starting URL: https://the-internet.herokuapp.com/windows

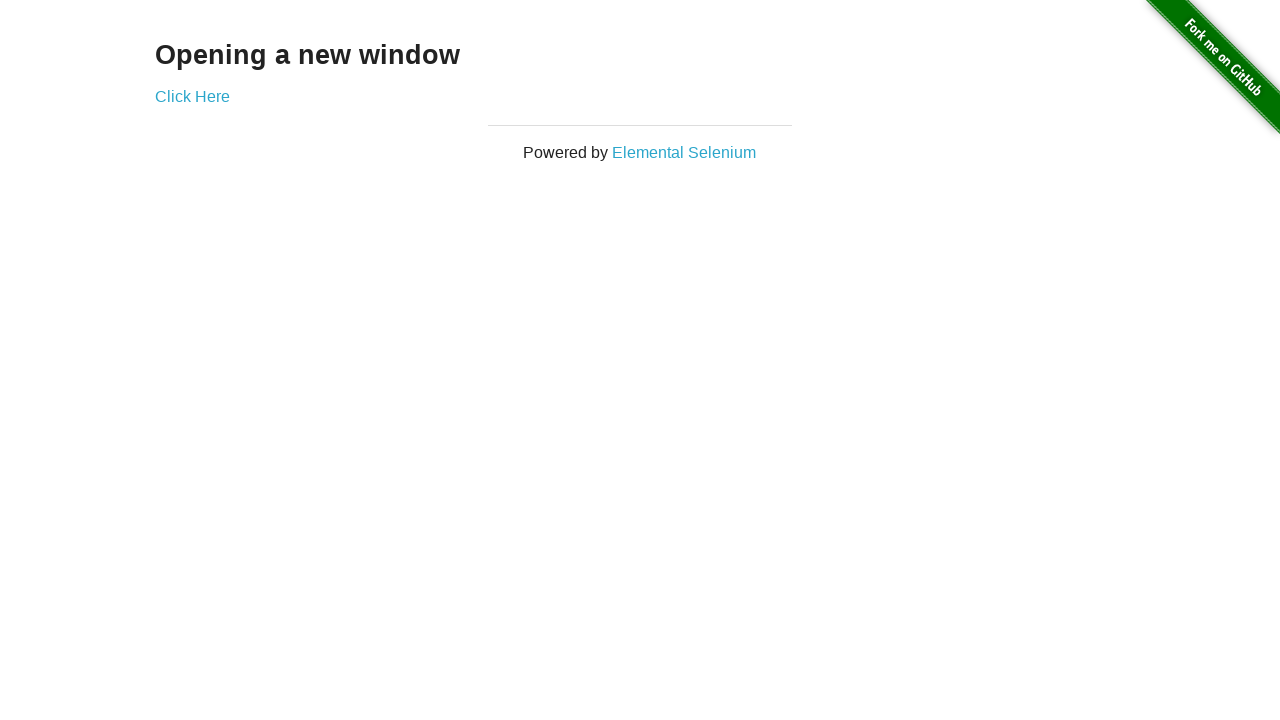

Clicked link to open new window at (192, 96) on (//a[@target='_blank'])[1]
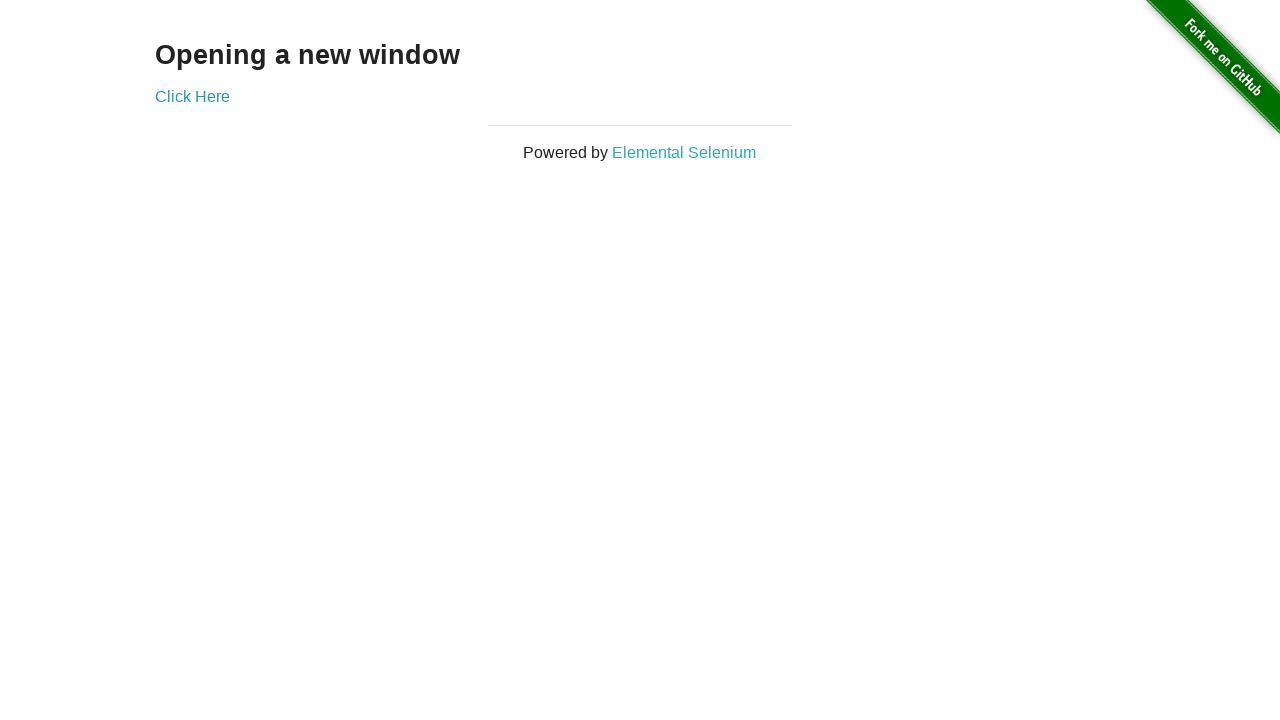

New window opened and captured at (192, 96) on (//a[@target='_blank'])[1]
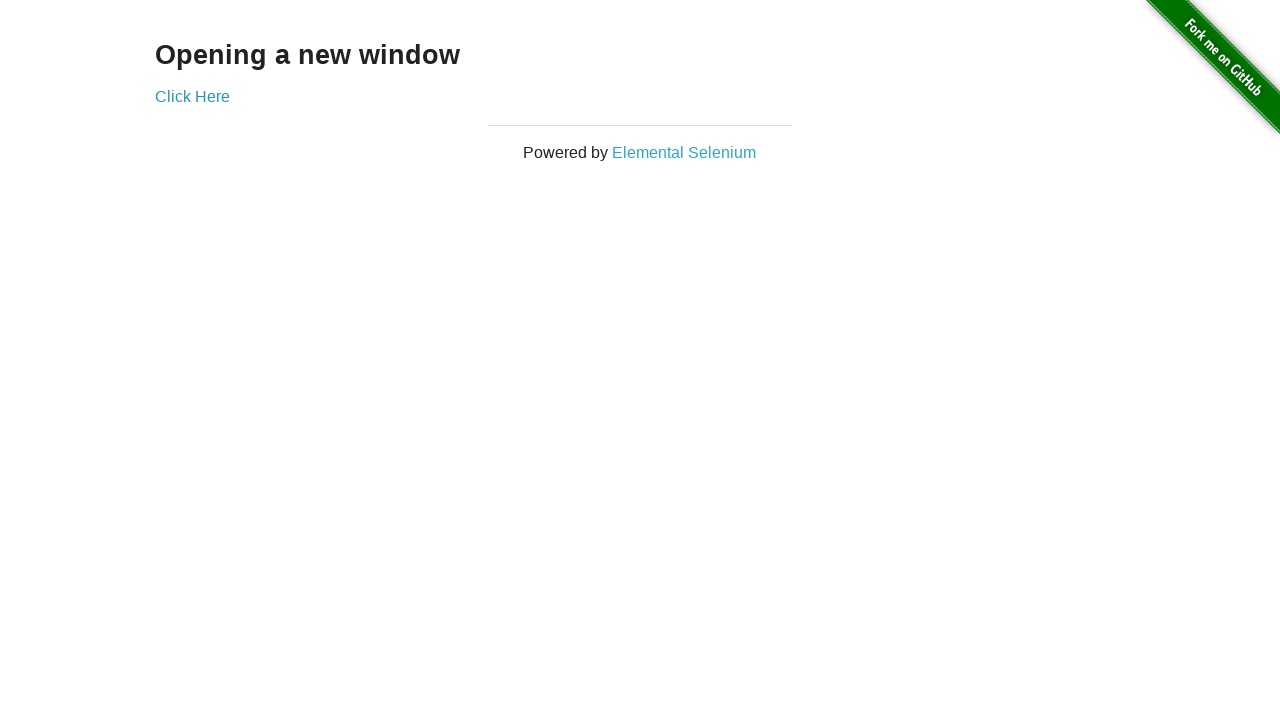

New window loaded and 'New Window' heading found
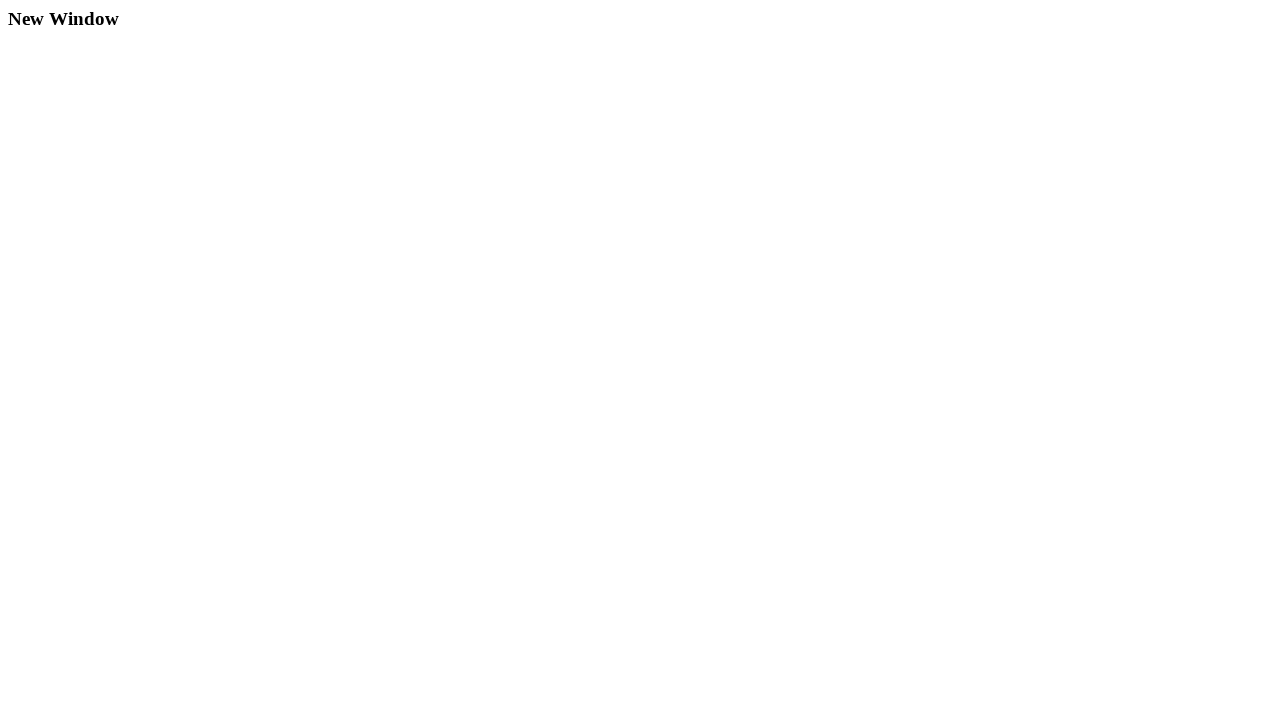

Extracted title text: 'New Window'
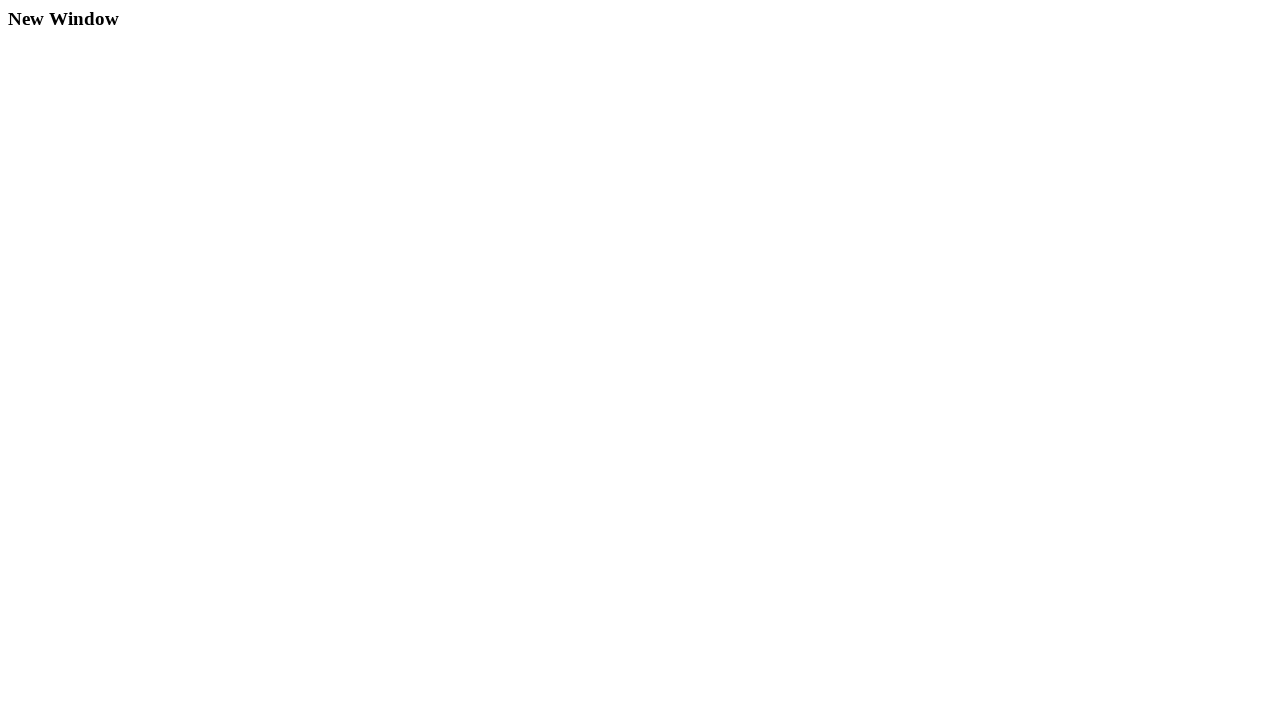

Verified new window title matches expected: New Window
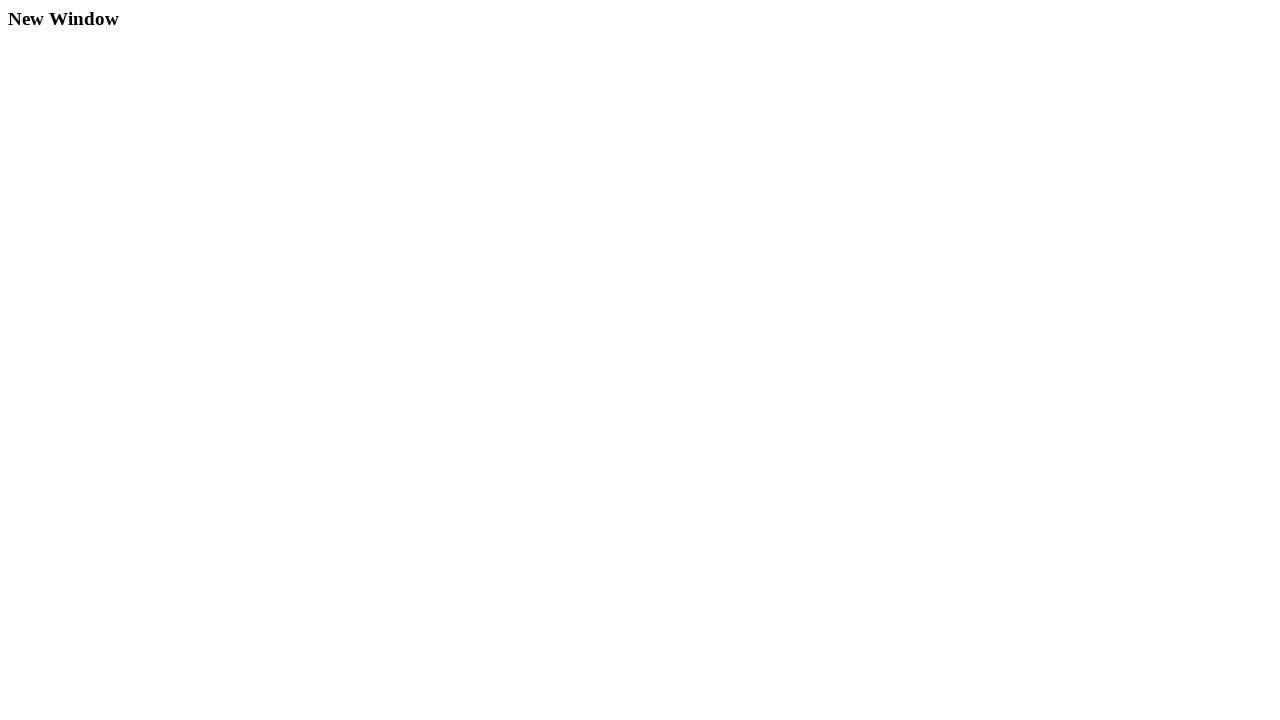

Closed new window
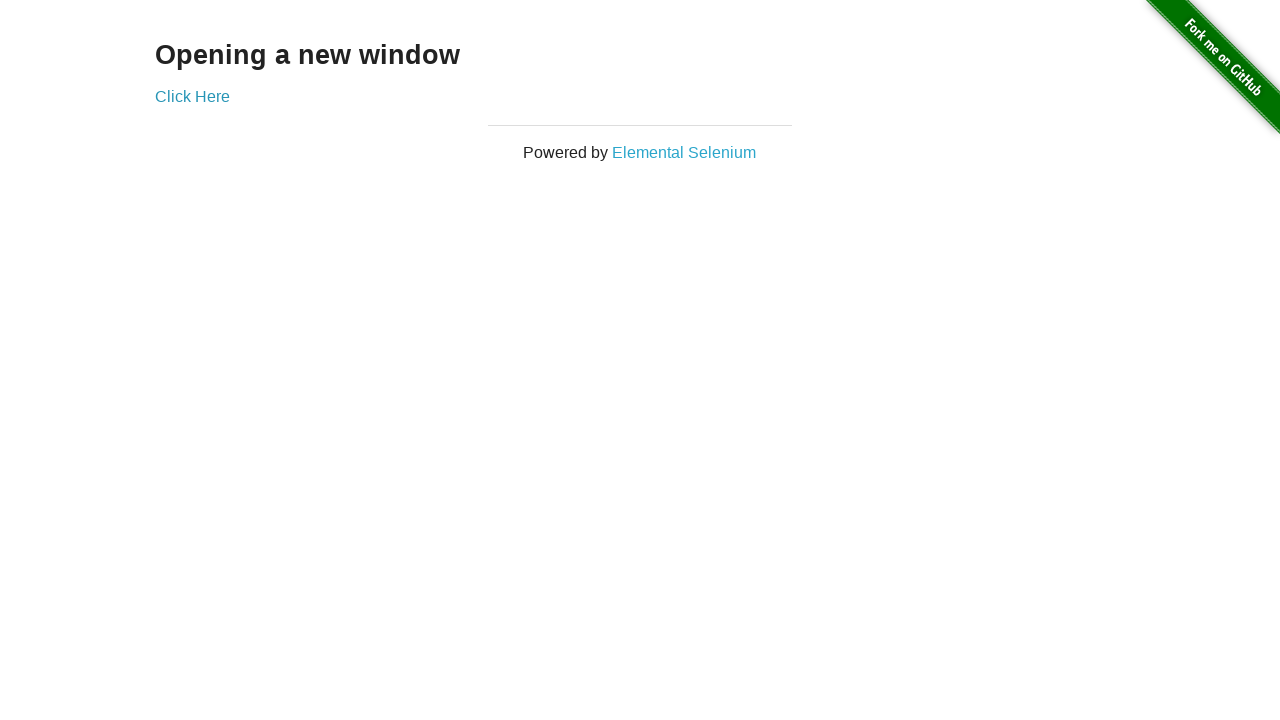

Returned to main window: The Internet
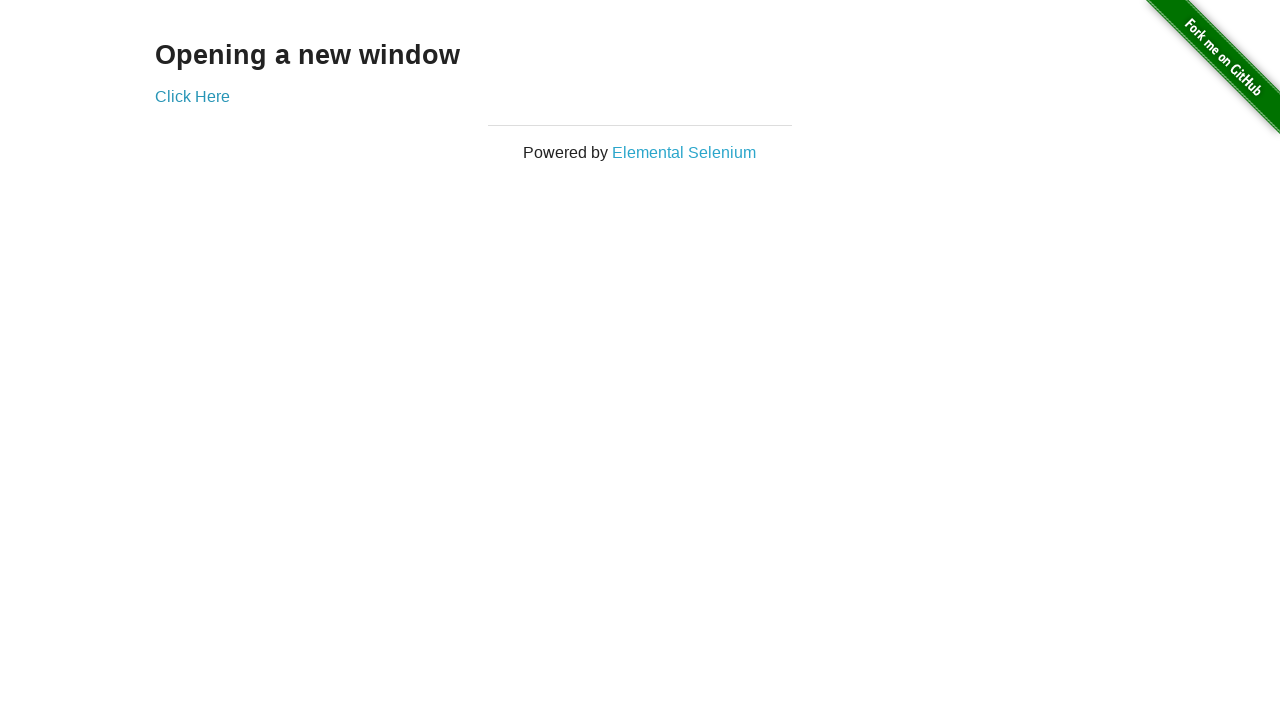

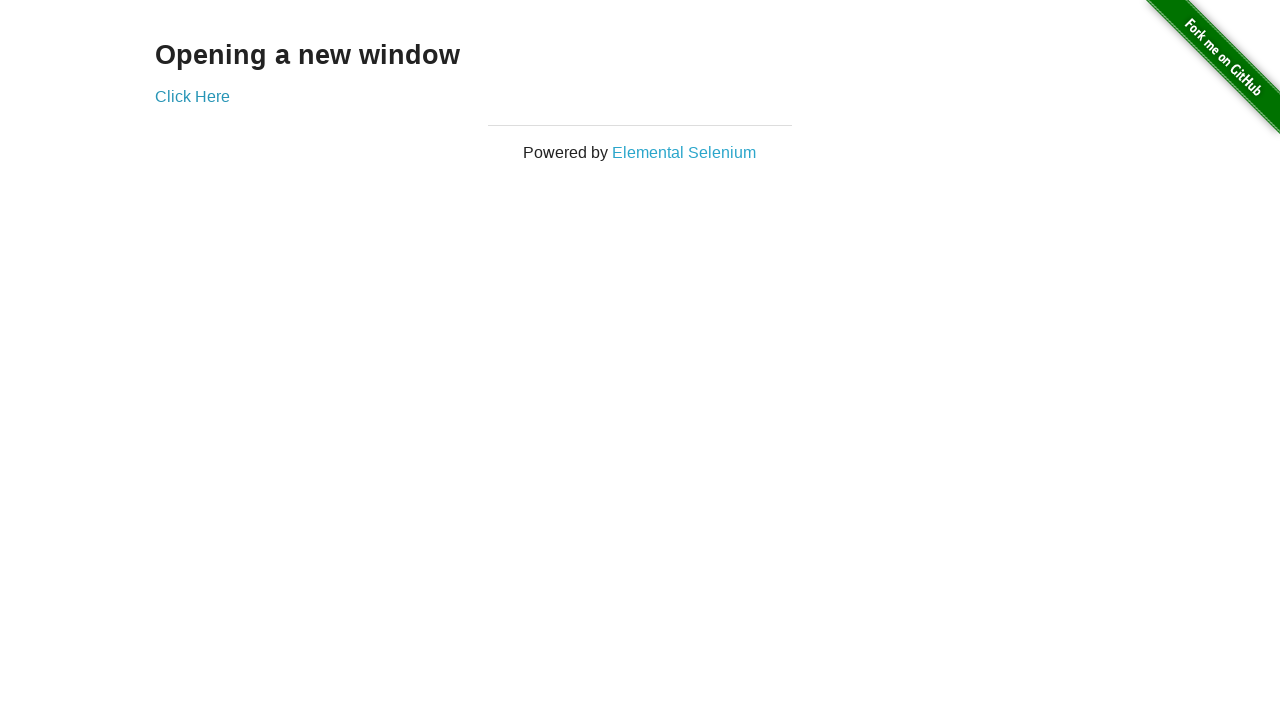